Navigates to Demoblaze e-commerce site, scrolls down the page, clicks on pagination/navigation elements, and selects a product from the product grid.

Starting URL: https://demoblaze.com/index.html

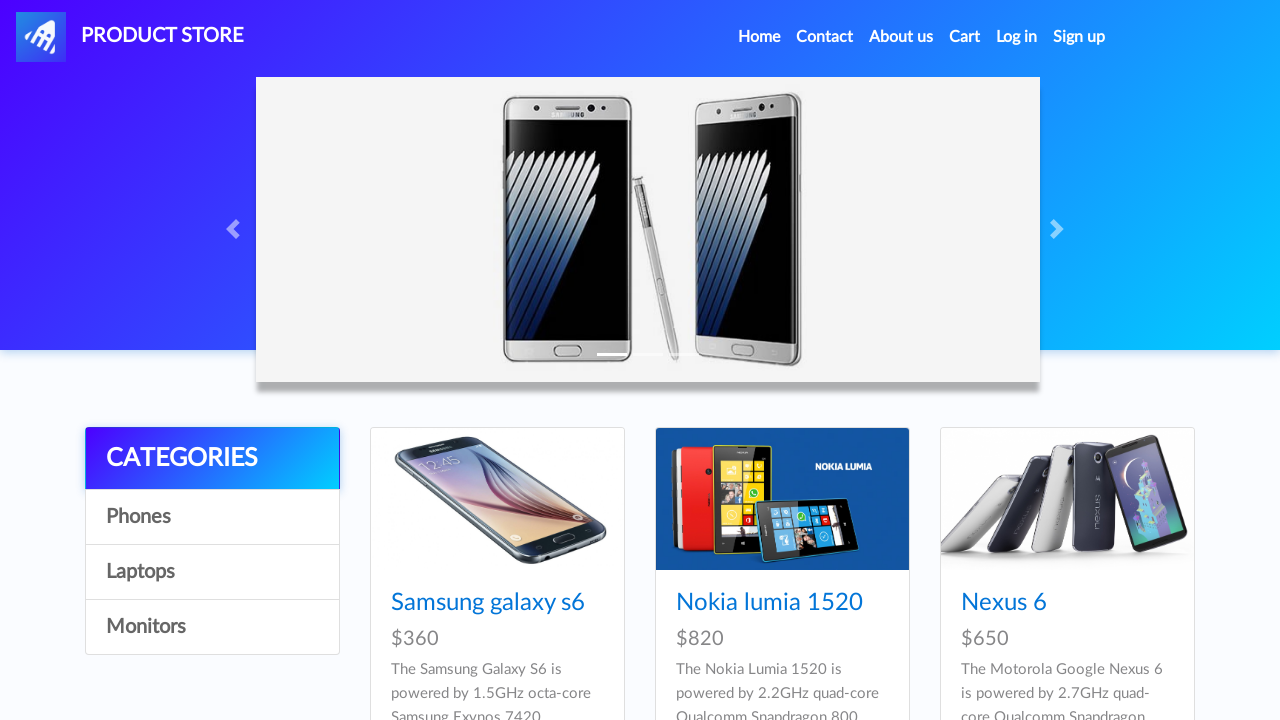

Scrolled down the page by 8000 pixels
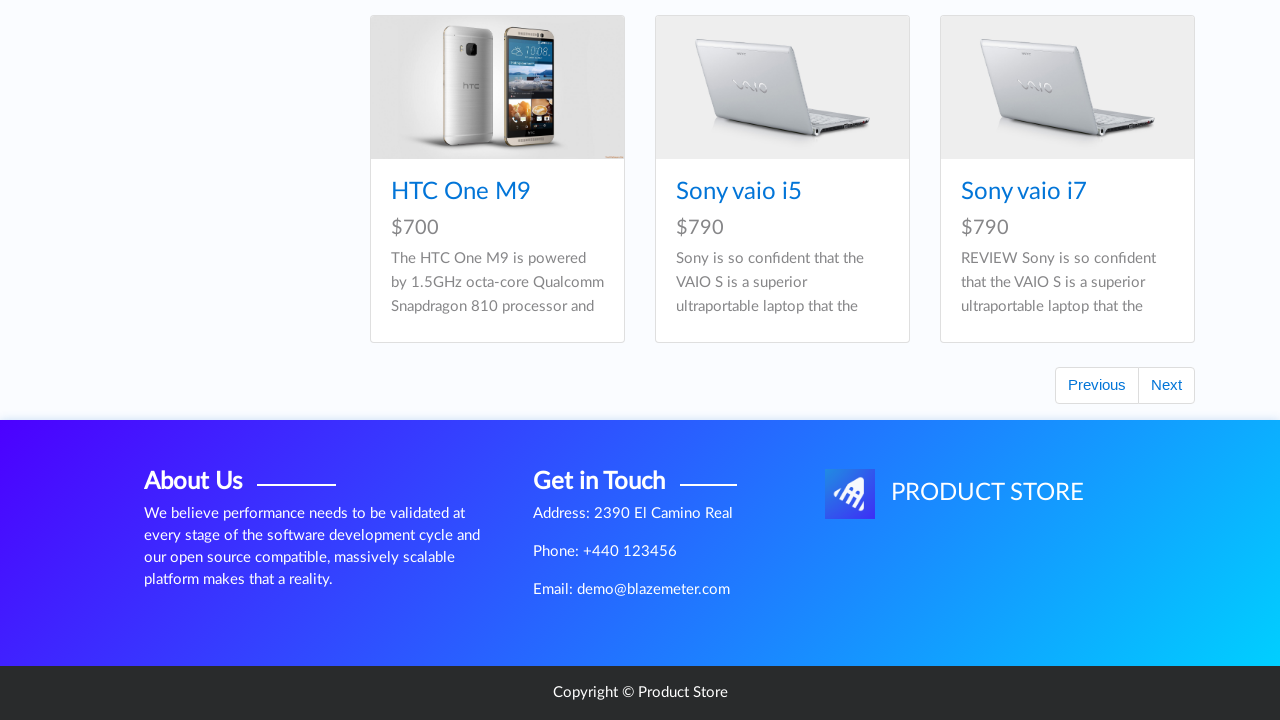

Clicked on the next page pagination button at (1166, 385) on xpath=//html//body//div[5]//div//div[2]//form//ul//li[2]//button
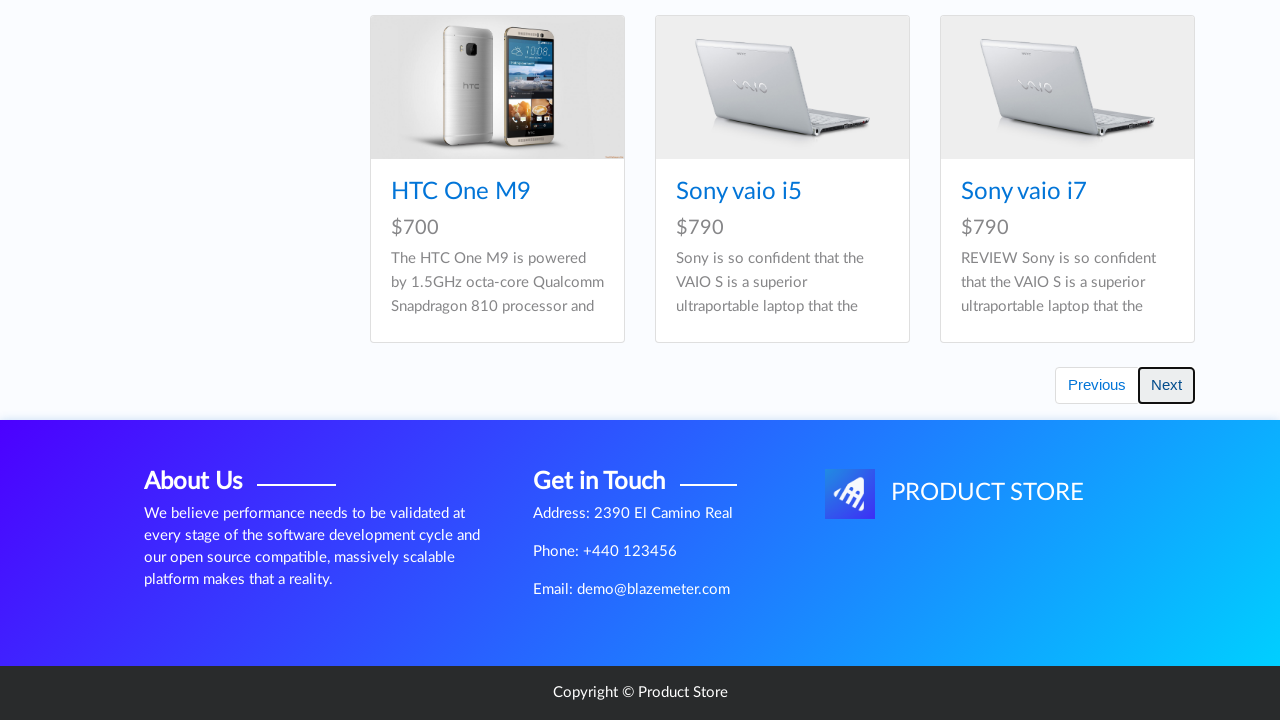

Waited for products to load after pagination
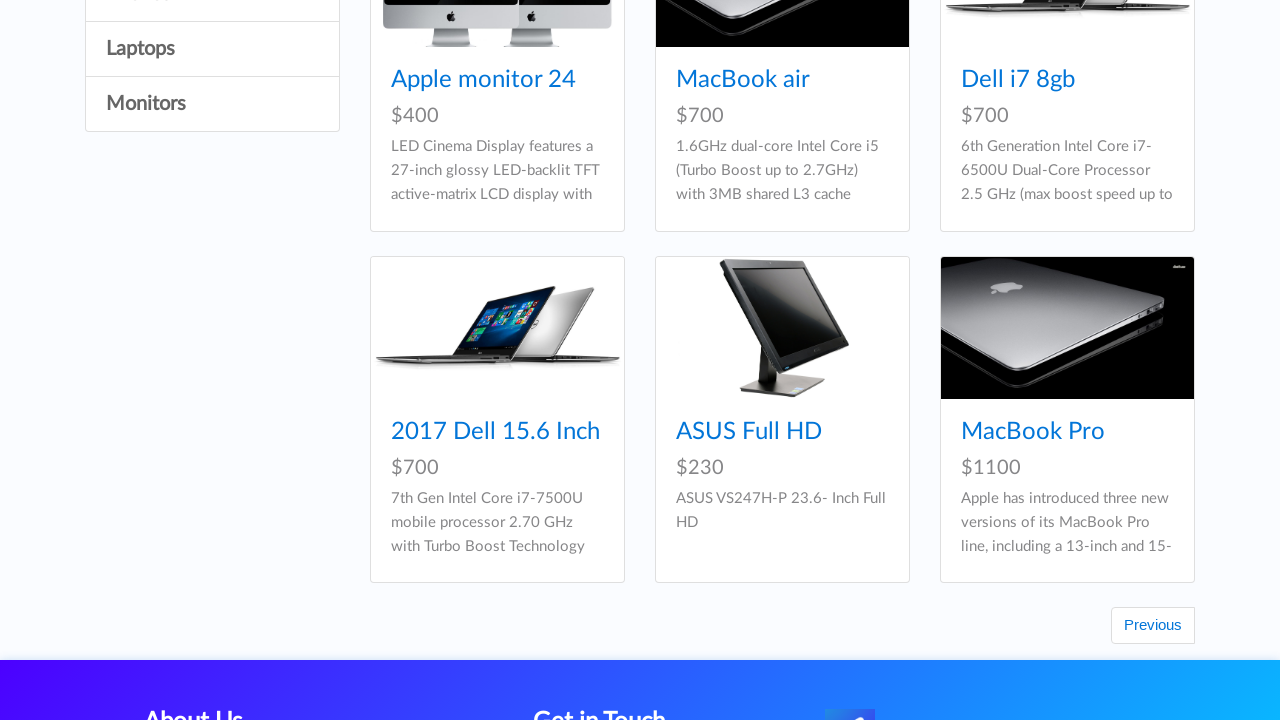

Clicked on a product from the product grid at (496, 432) on xpath=//*[@id='tbodyid']//div[4]//div//div//h4//a
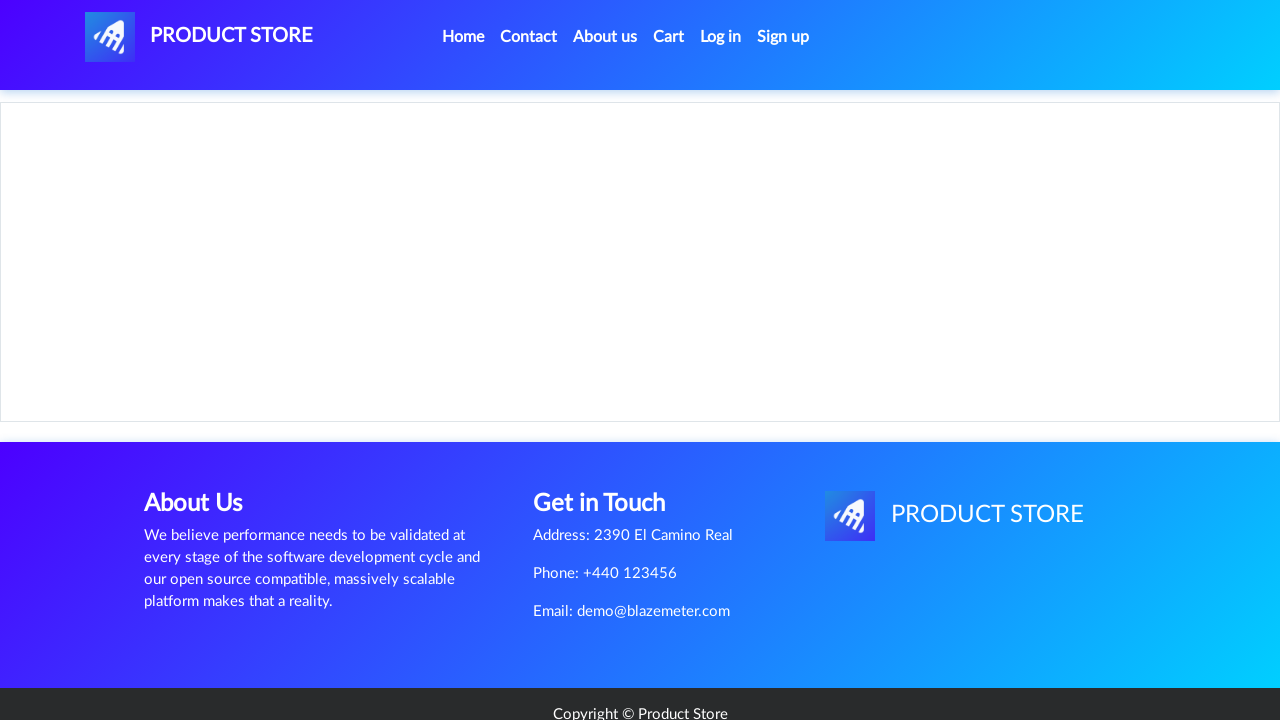

Product page loaded successfully
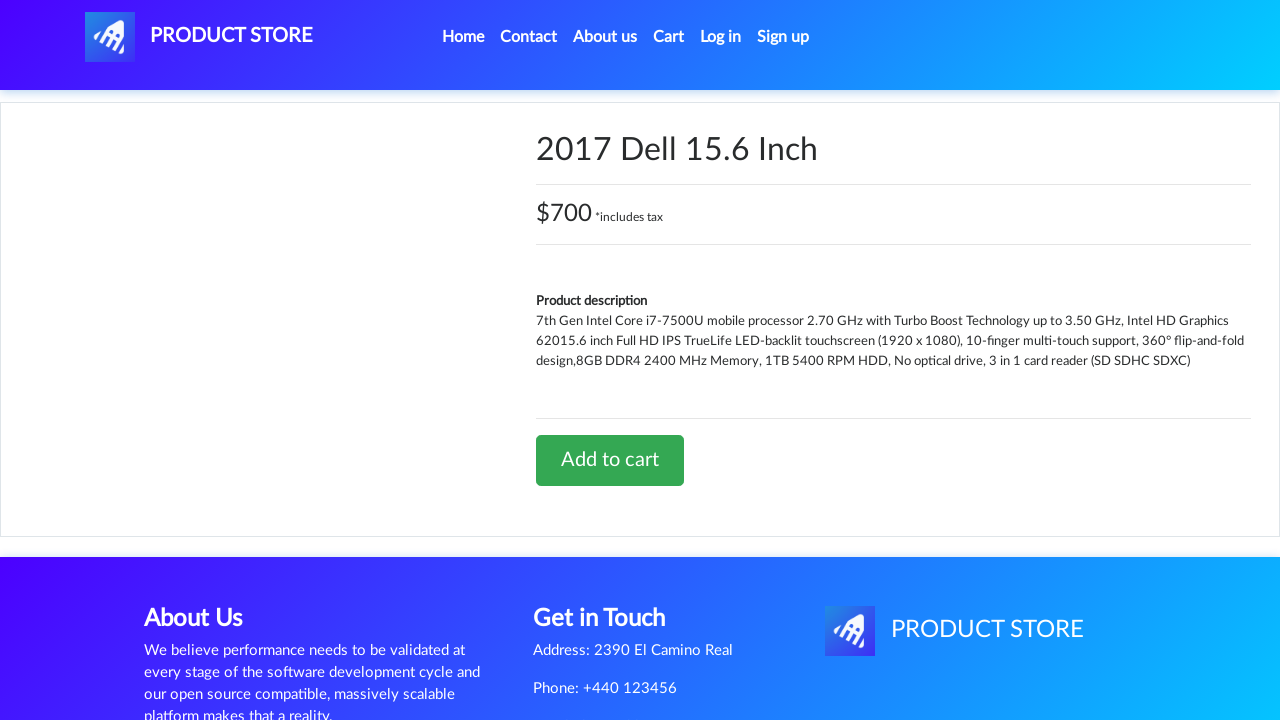

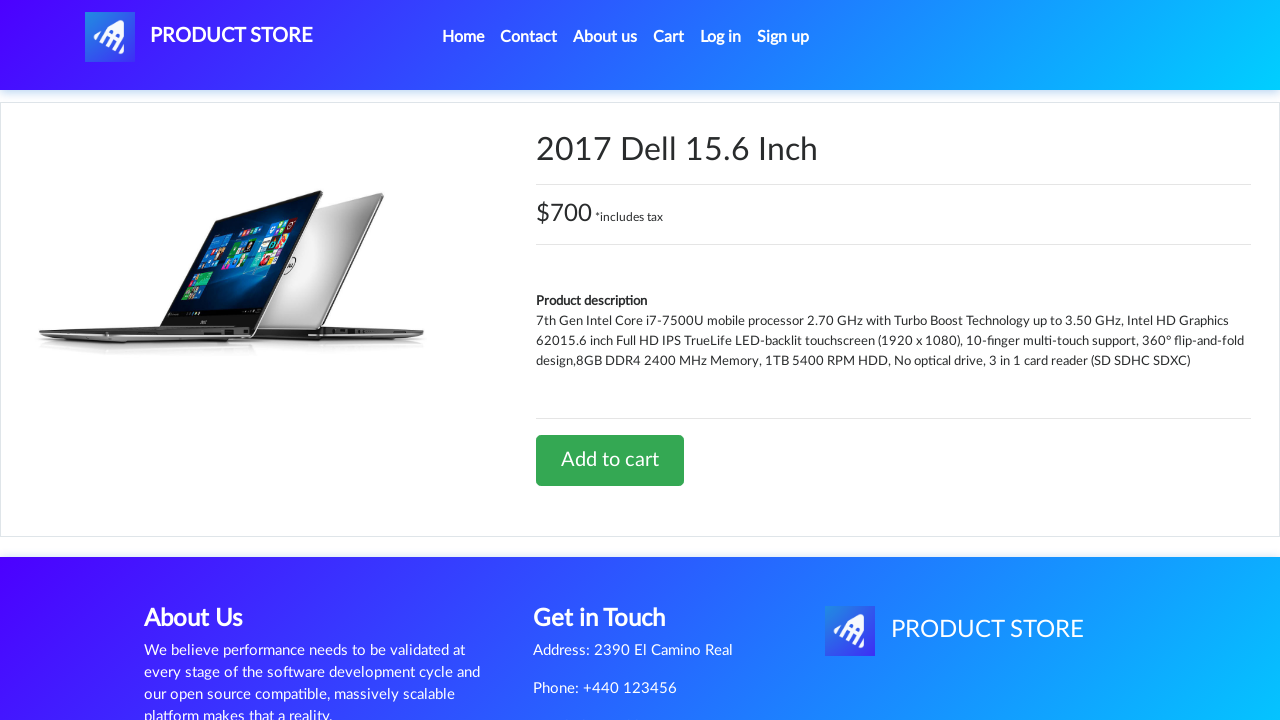